Tests that the Gündem page loads successfully without showing 404 errors or "content not found" messages

Starting URL: https://egundem.com/gundem

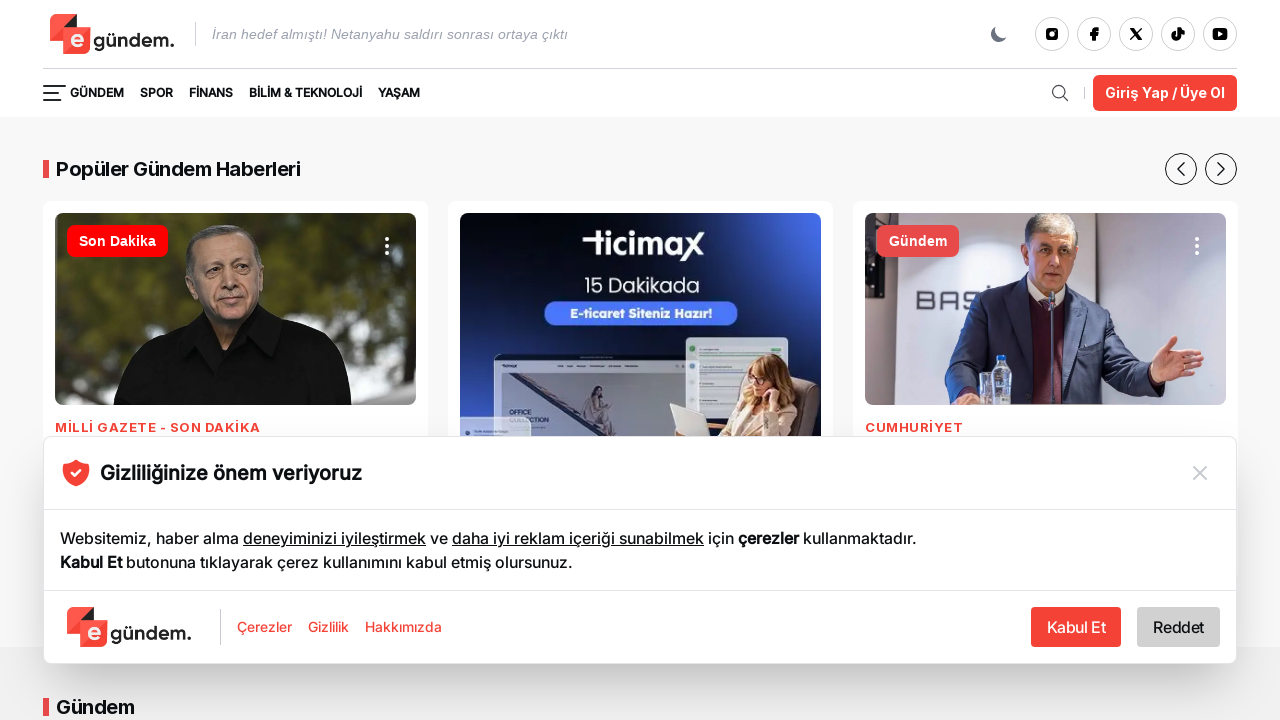

Waited for page to load with domcontentloaded state
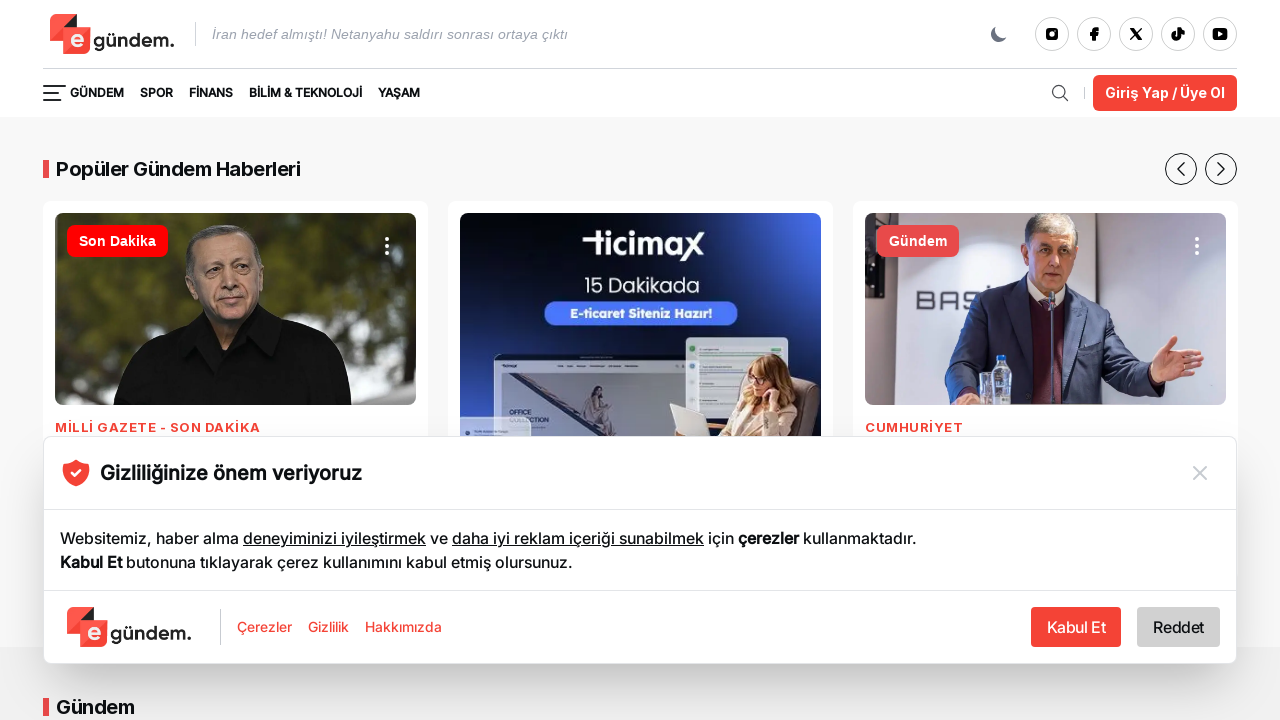

Checked for 404 error text presence
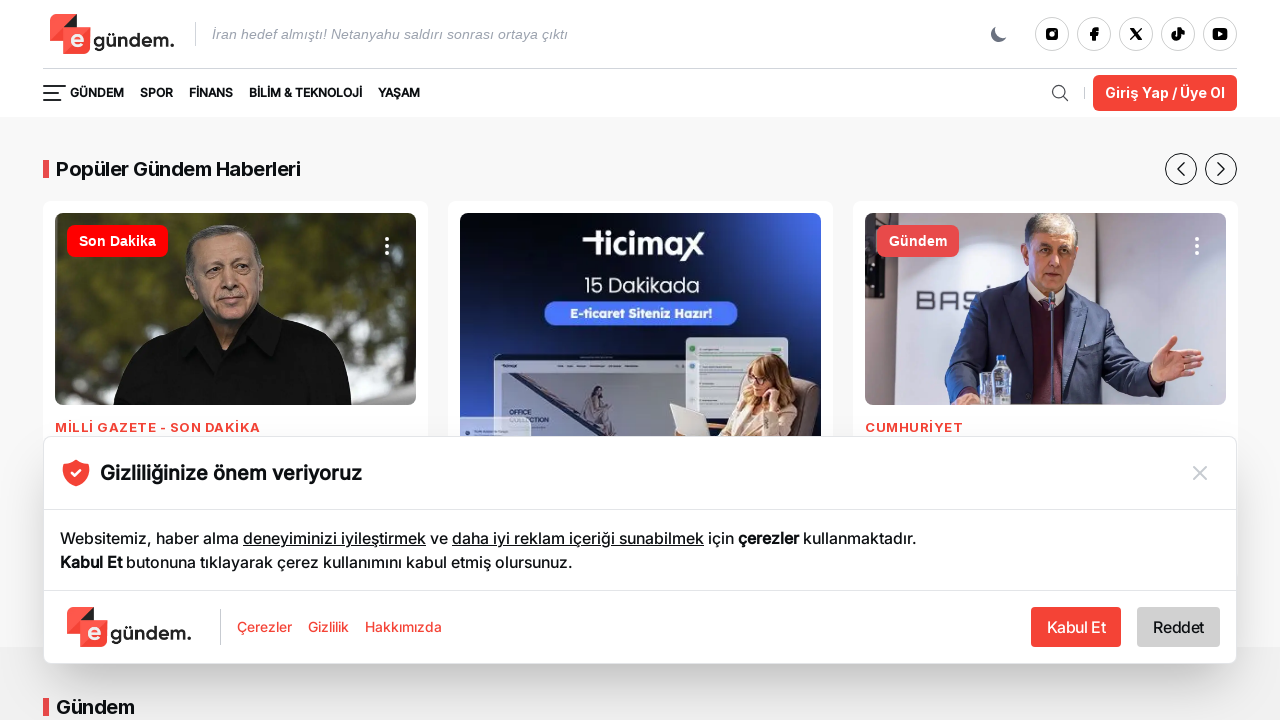

Checked for 'content not found' (İçerik bulunamadı) text presence
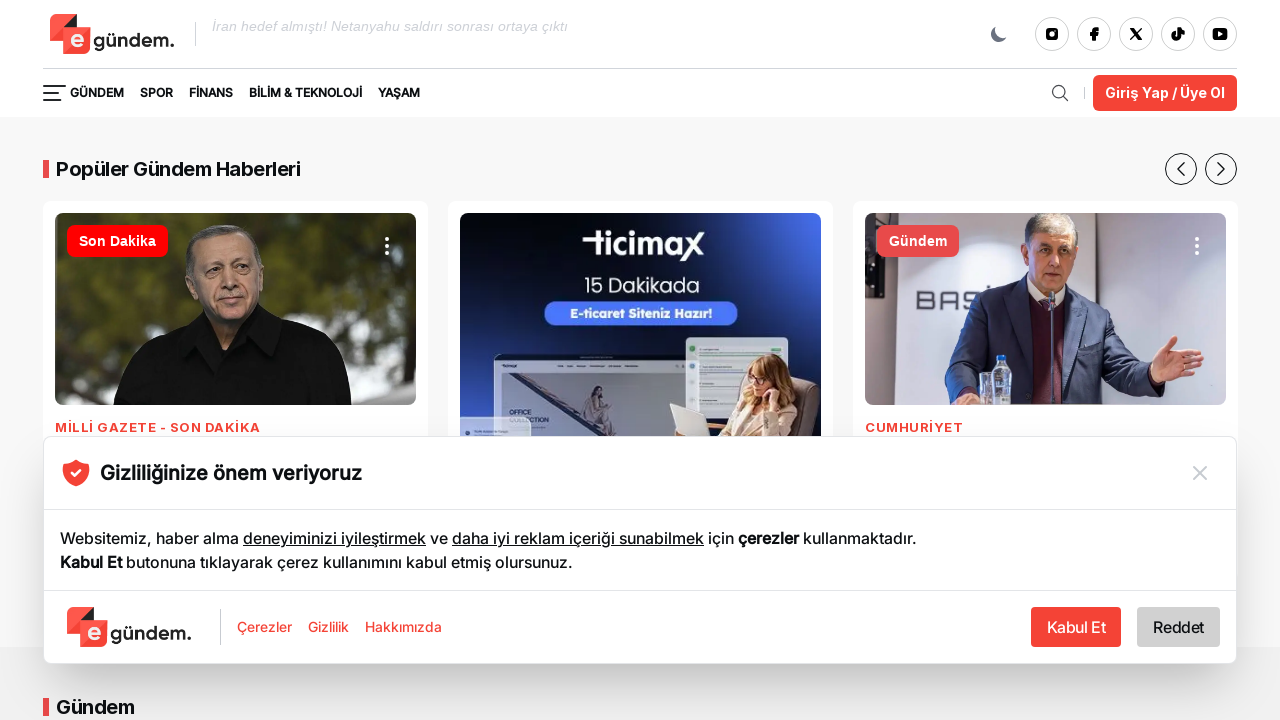

Verified that neither 404 nor 'content not found' errors are present on Gündem page
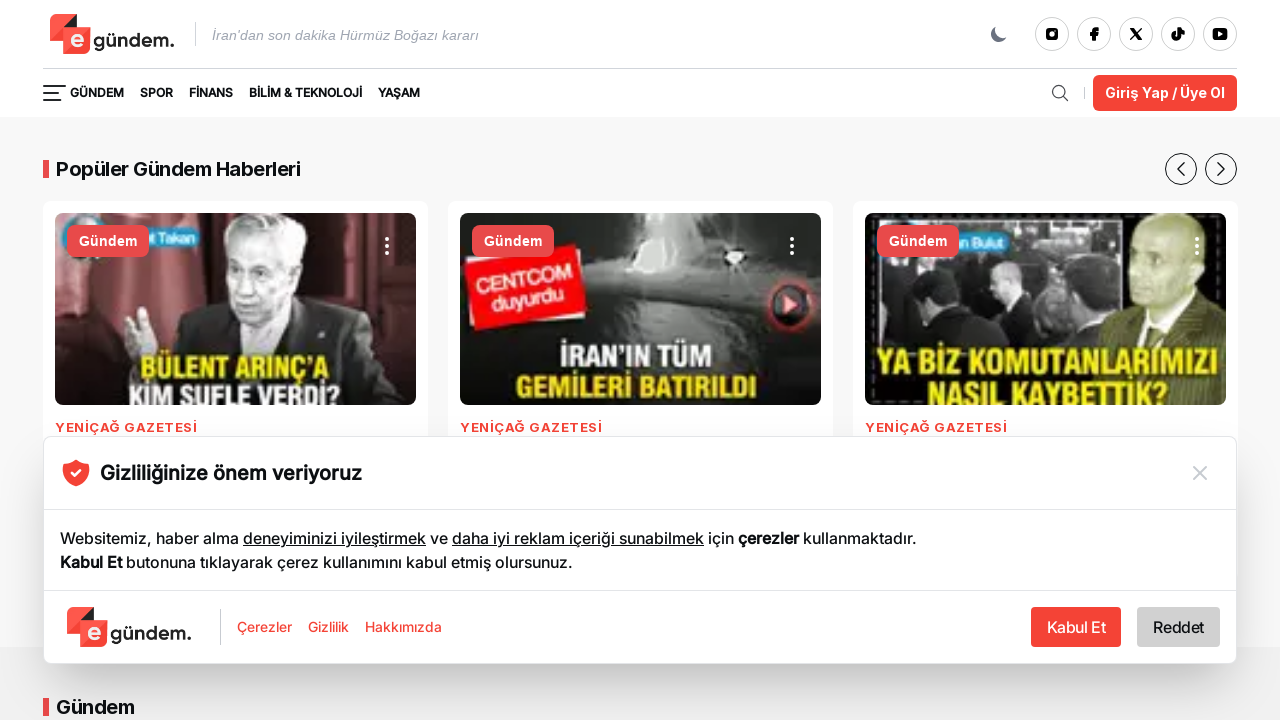

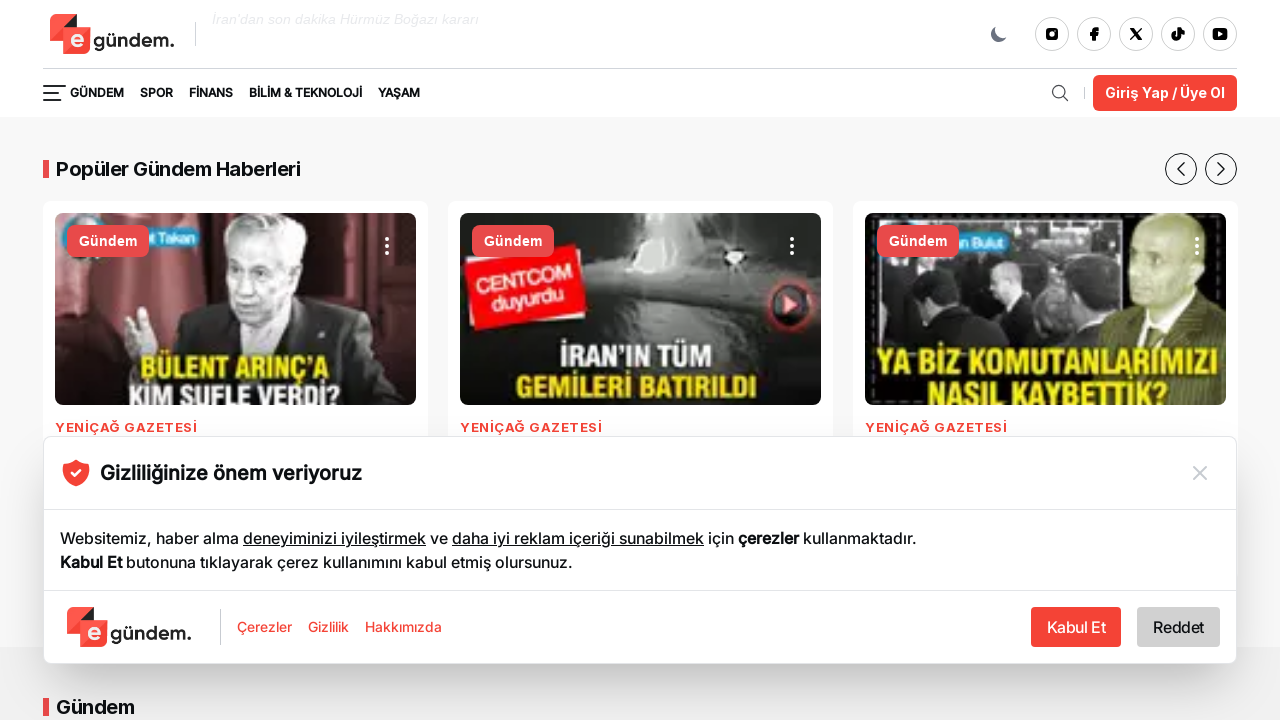